Tests dropdown list functionality by selecting options by value and by label, then verifying the selections are correctly applied.

Starting URL: https://the-internet.herokuapp.com/dropdown

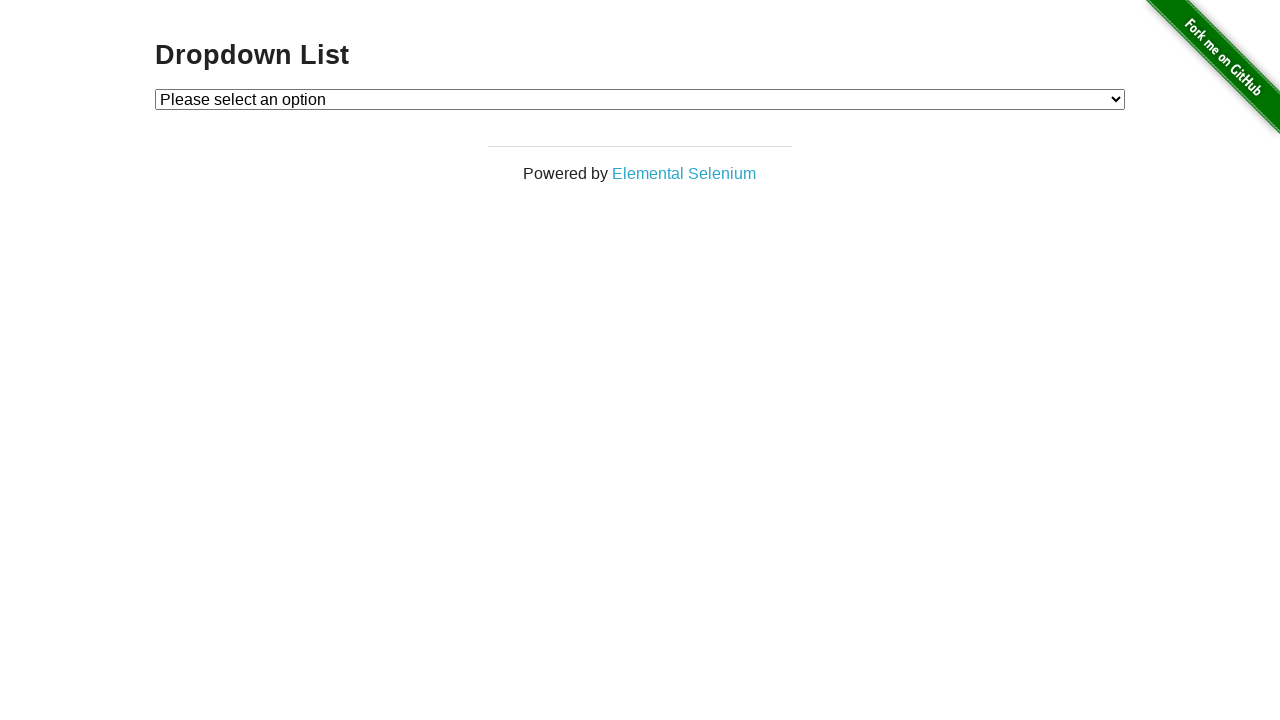

Waited for 'Dropdown List' heading to become visible
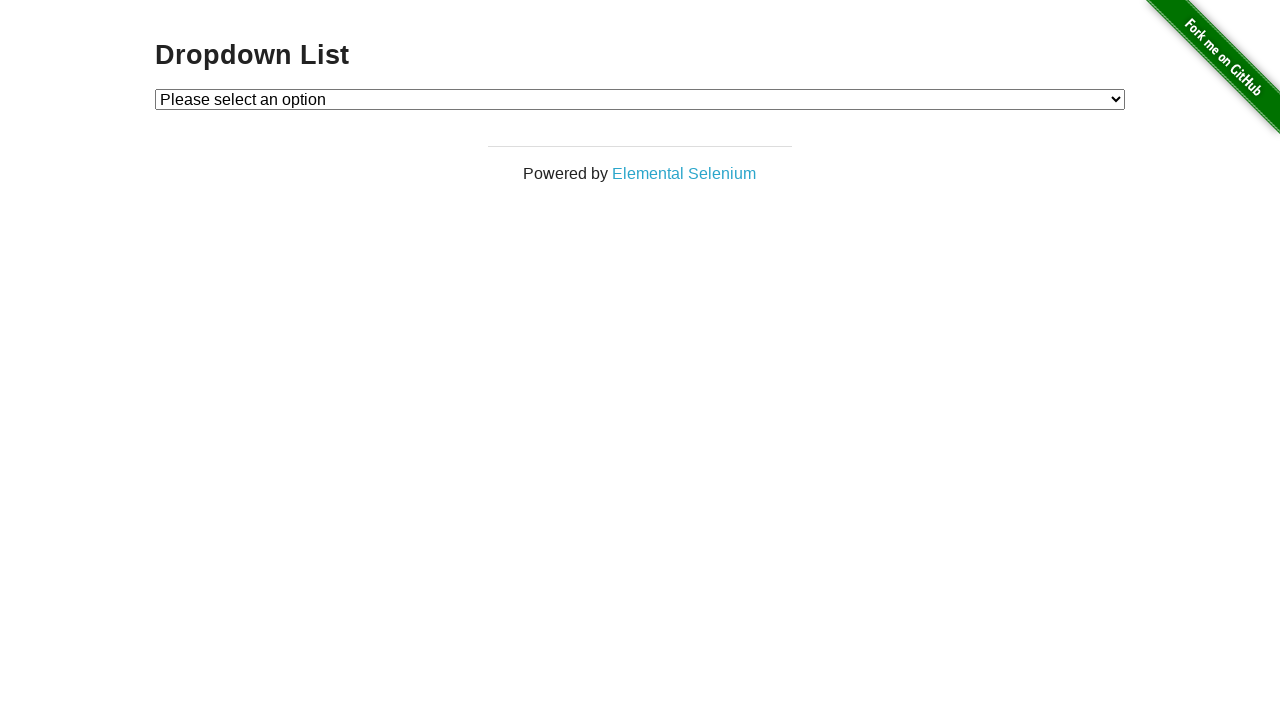

Located the dropdown combobox element
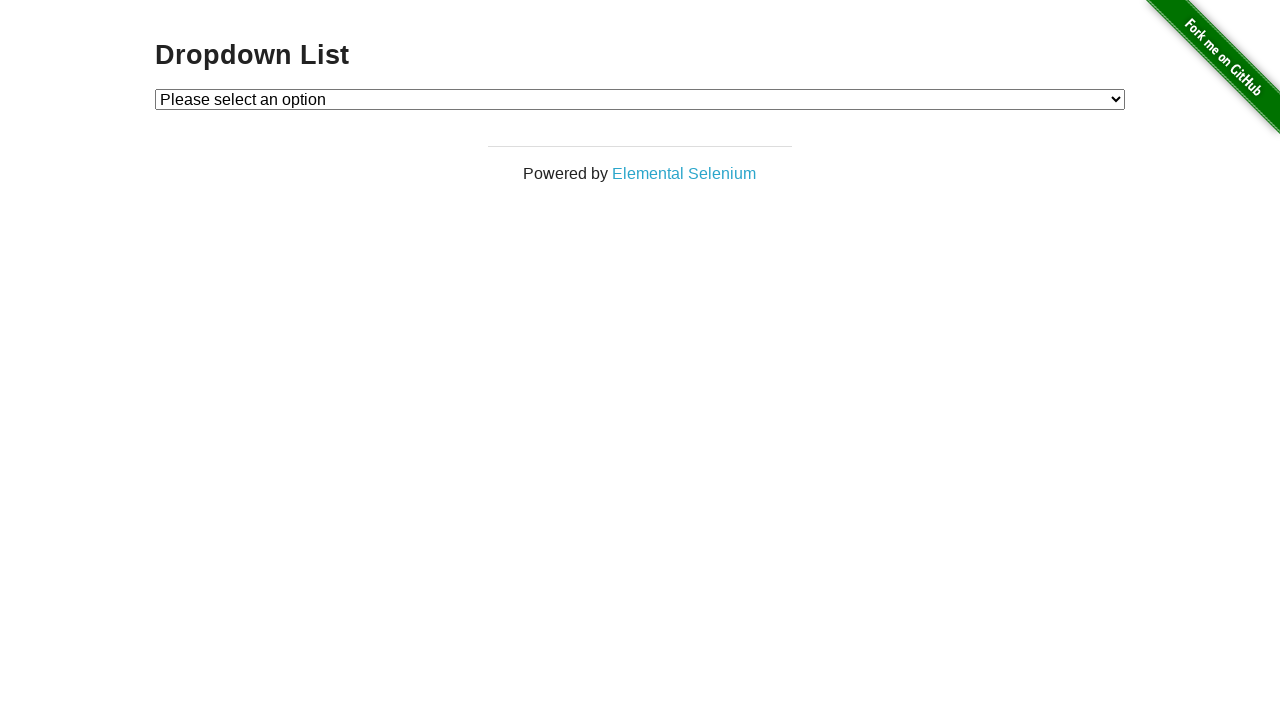

Selected option by value '1' from dropdown on internal:role=combobox
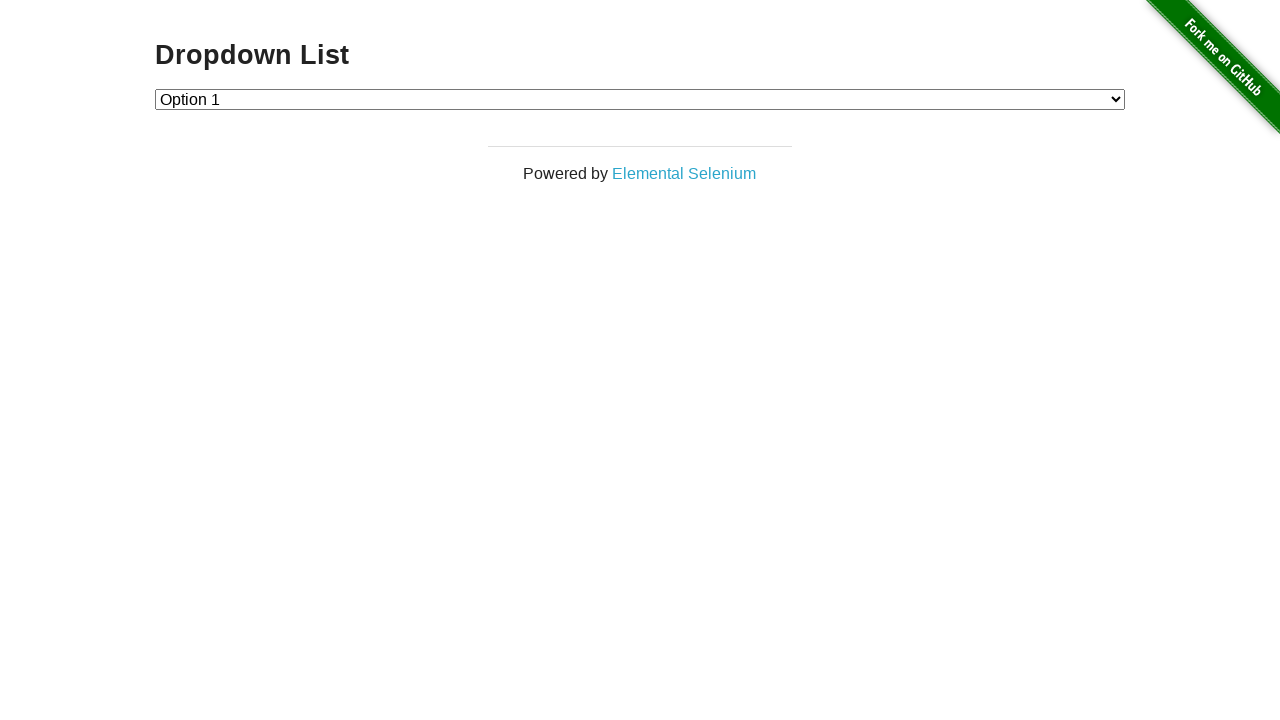

Verified dropdown value is '1'
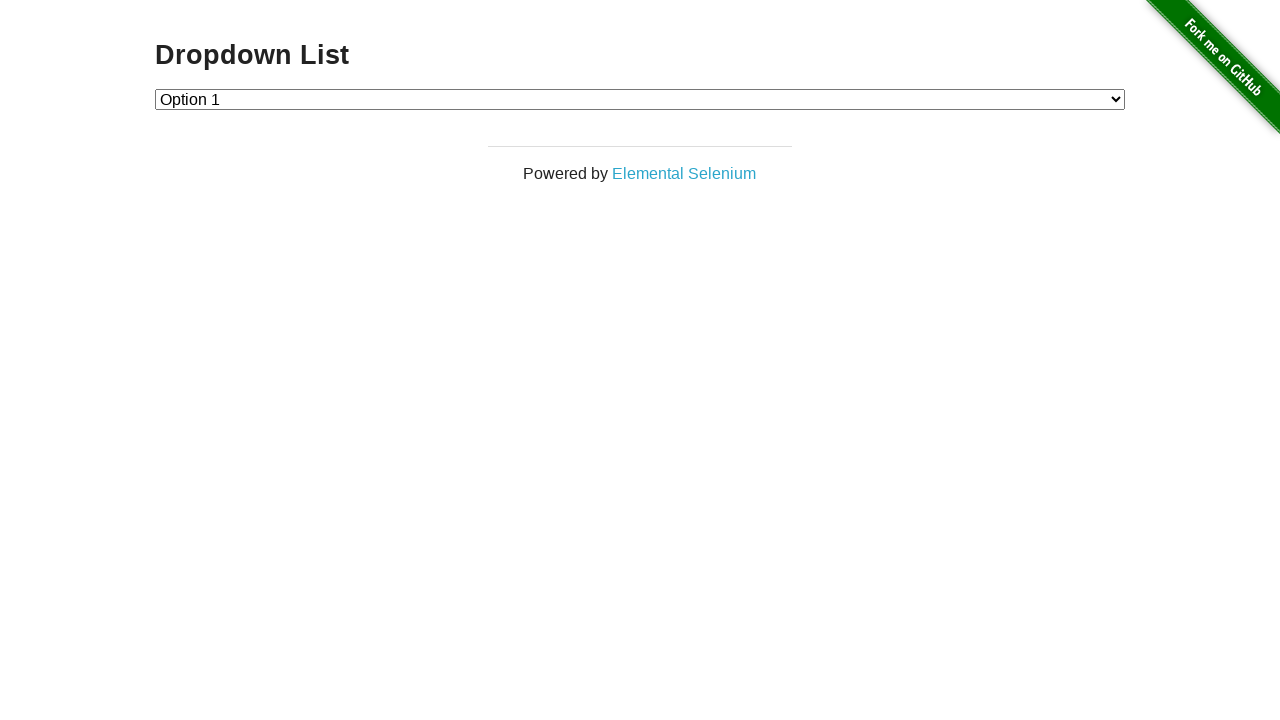

Selected 'Option 2' by label from dropdown on internal:role=combobox
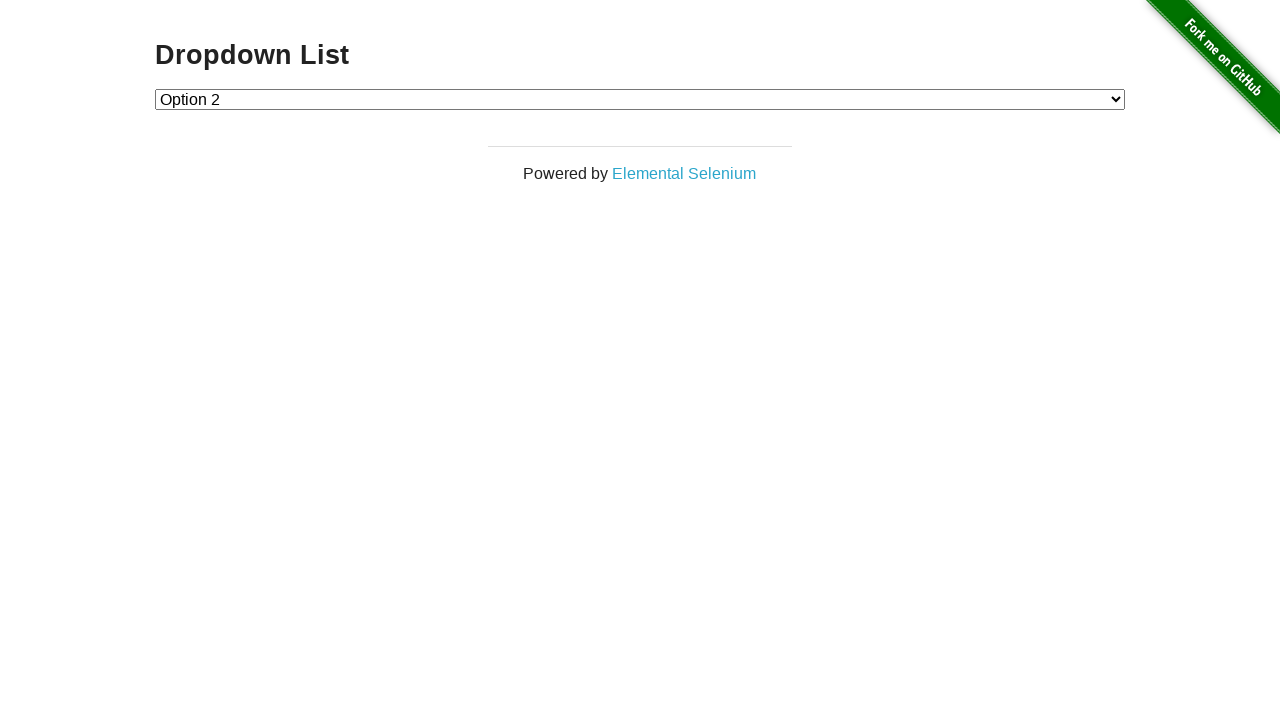

Located the selected option element
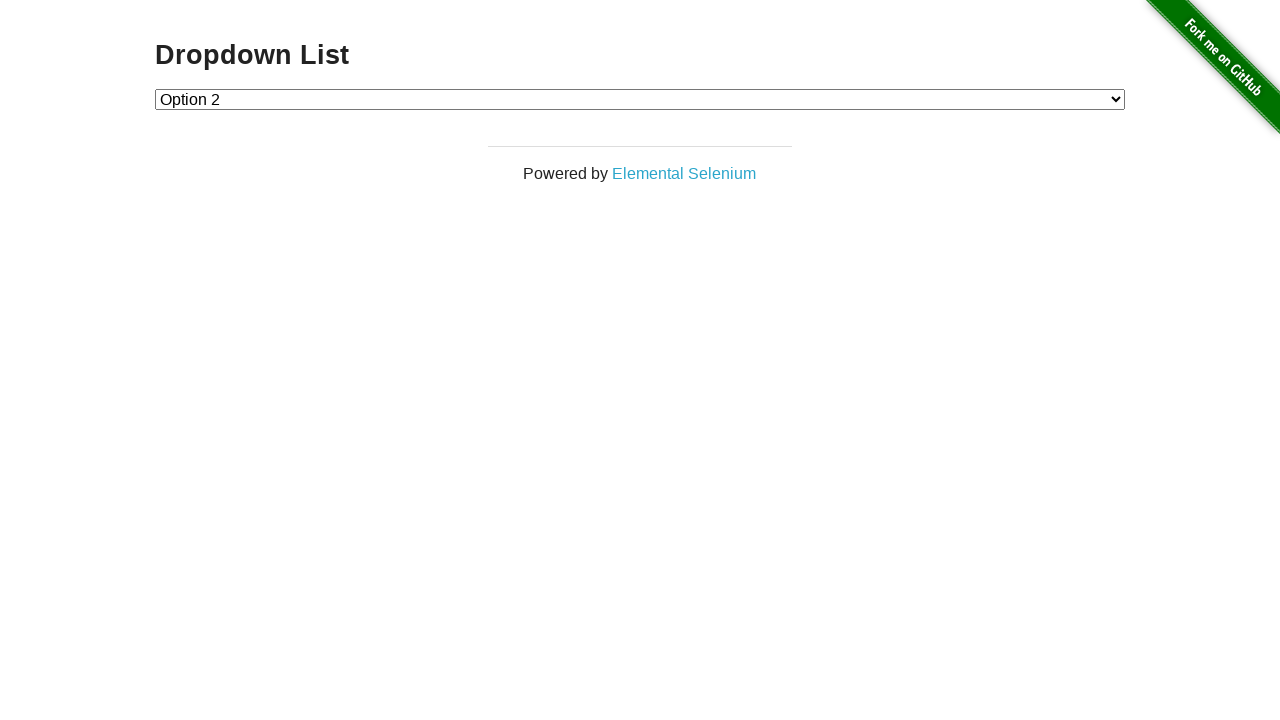

Verified that 'Option 2' is currently selected
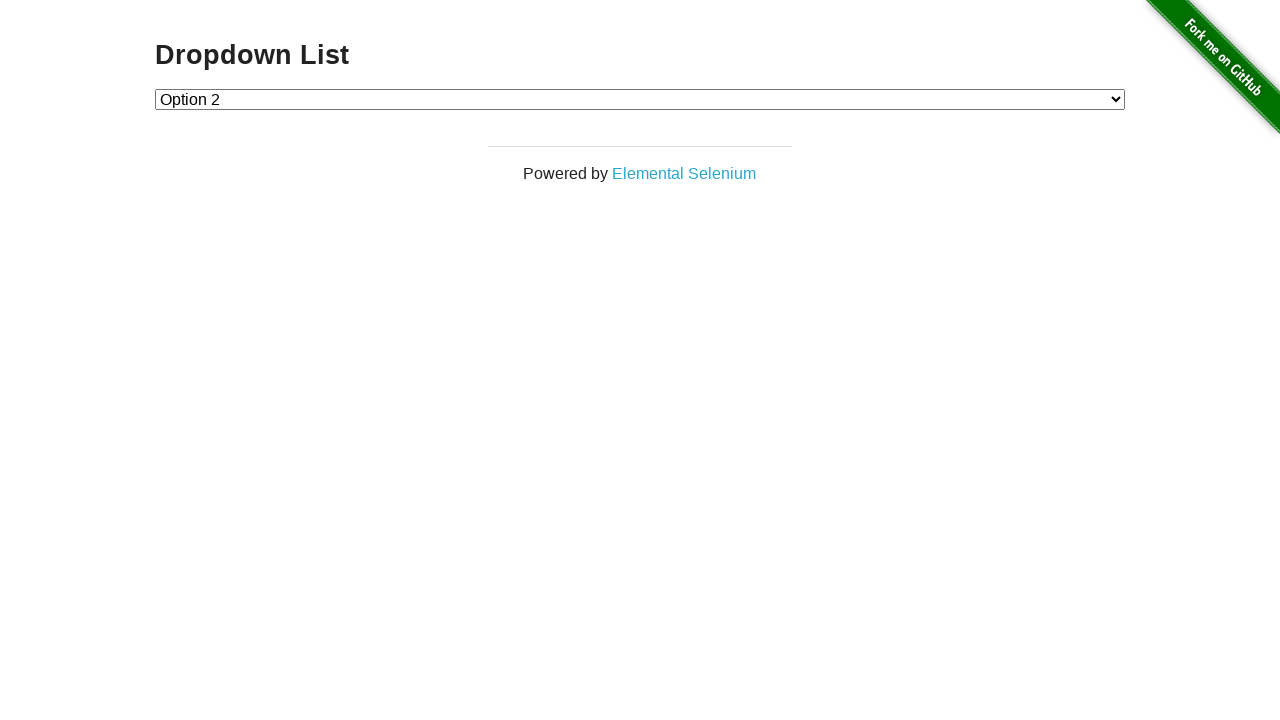

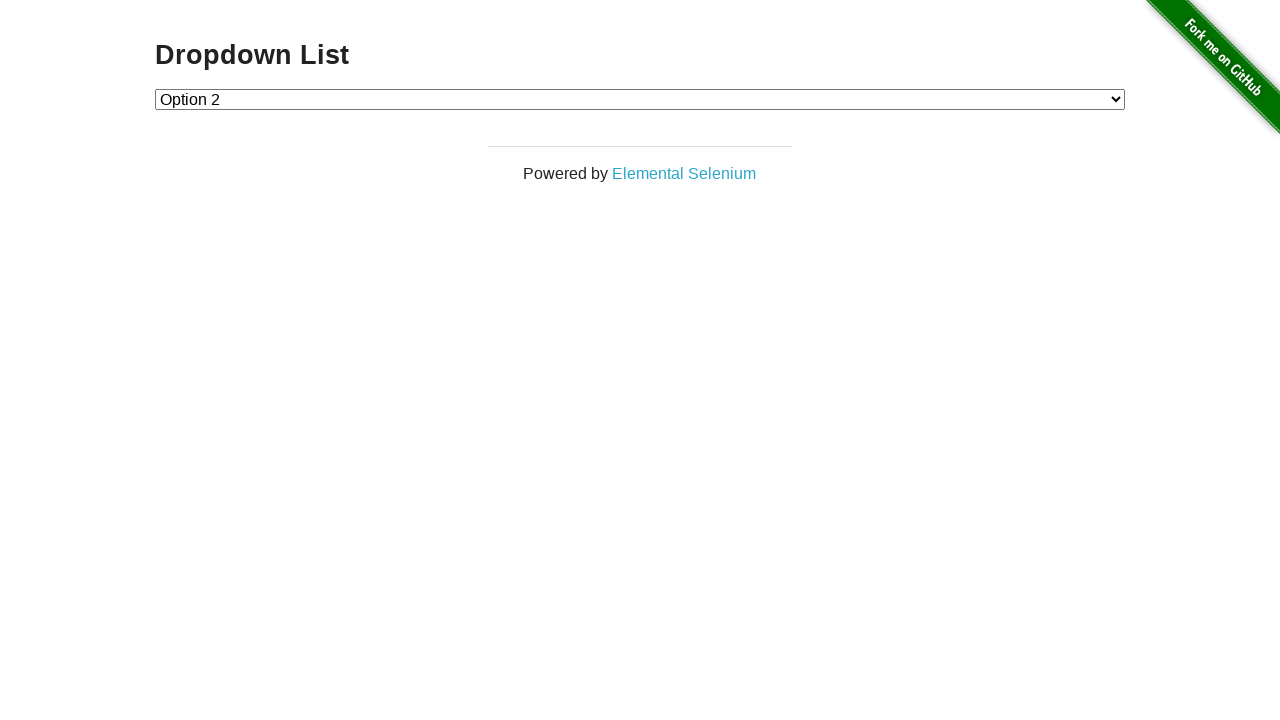